Tests that edits are cancelled when pressing Escape key

Starting URL: https://demo.playwright.dev/todomvc

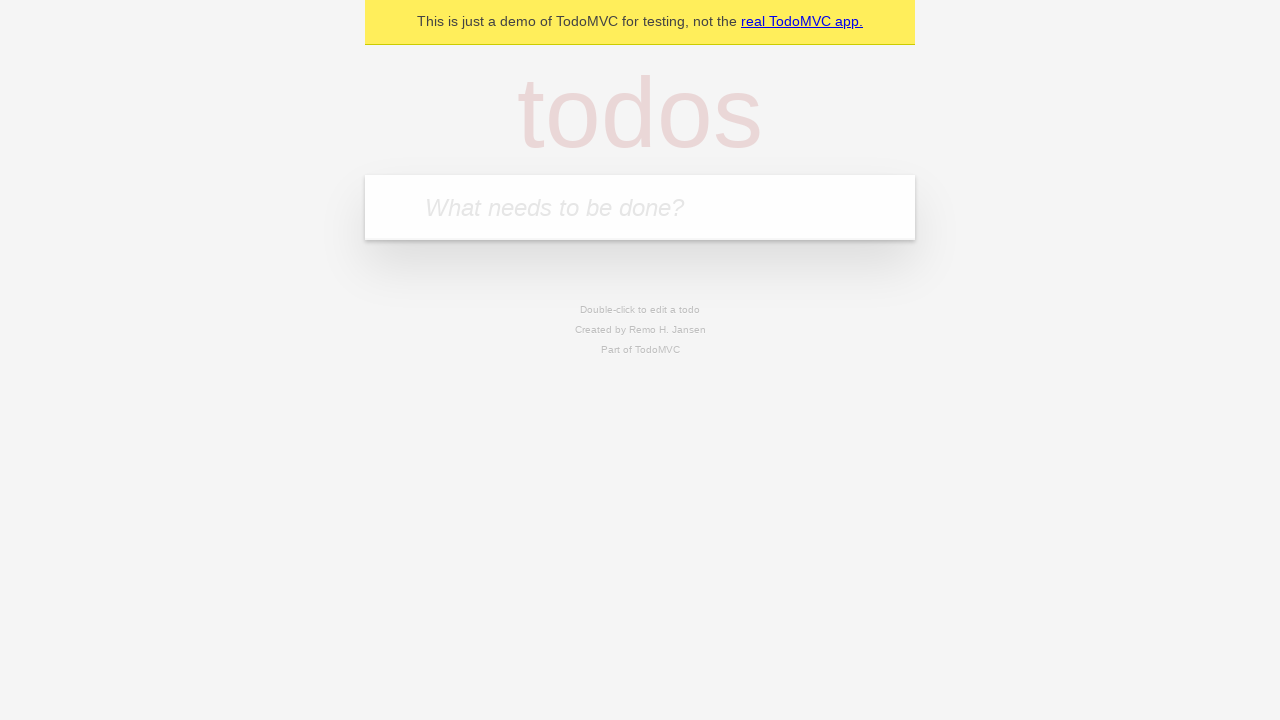

Filled todo input with 'buy some cheese' on internal:attr=[placeholder="What needs to be done?"i]
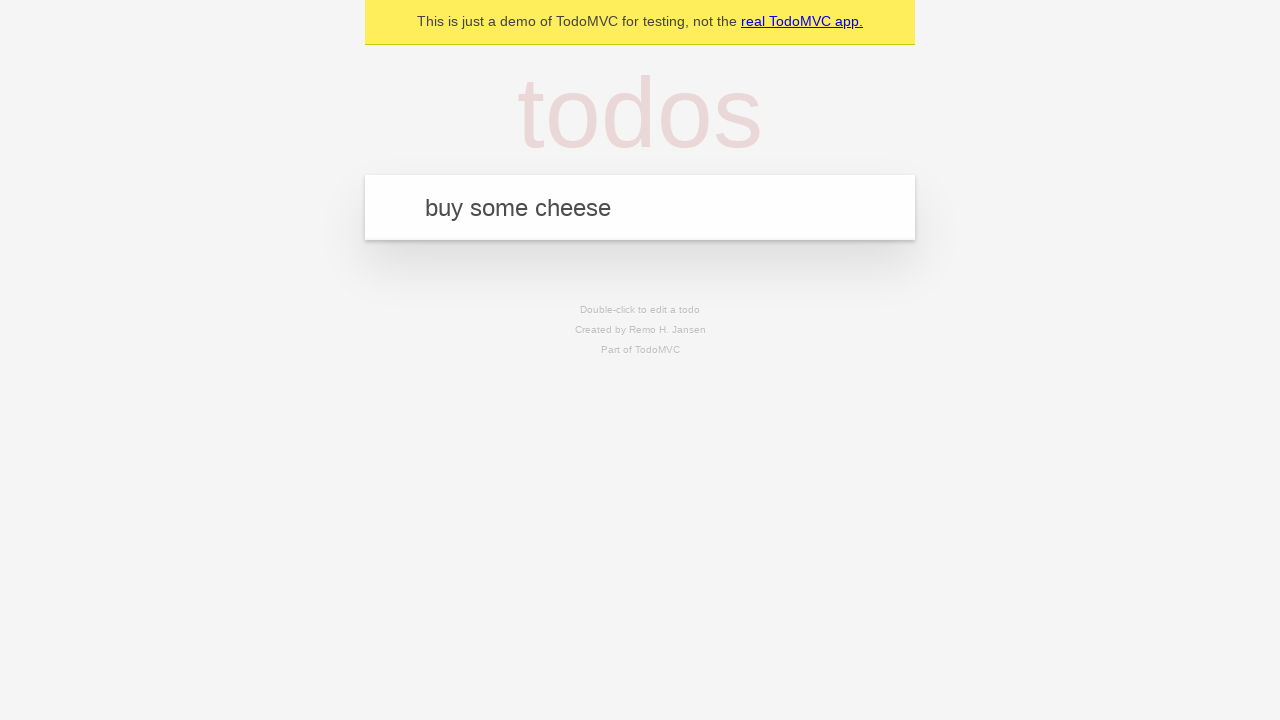

Pressed Enter to create first todo on internal:attr=[placeholder="What needs to be done?"i]
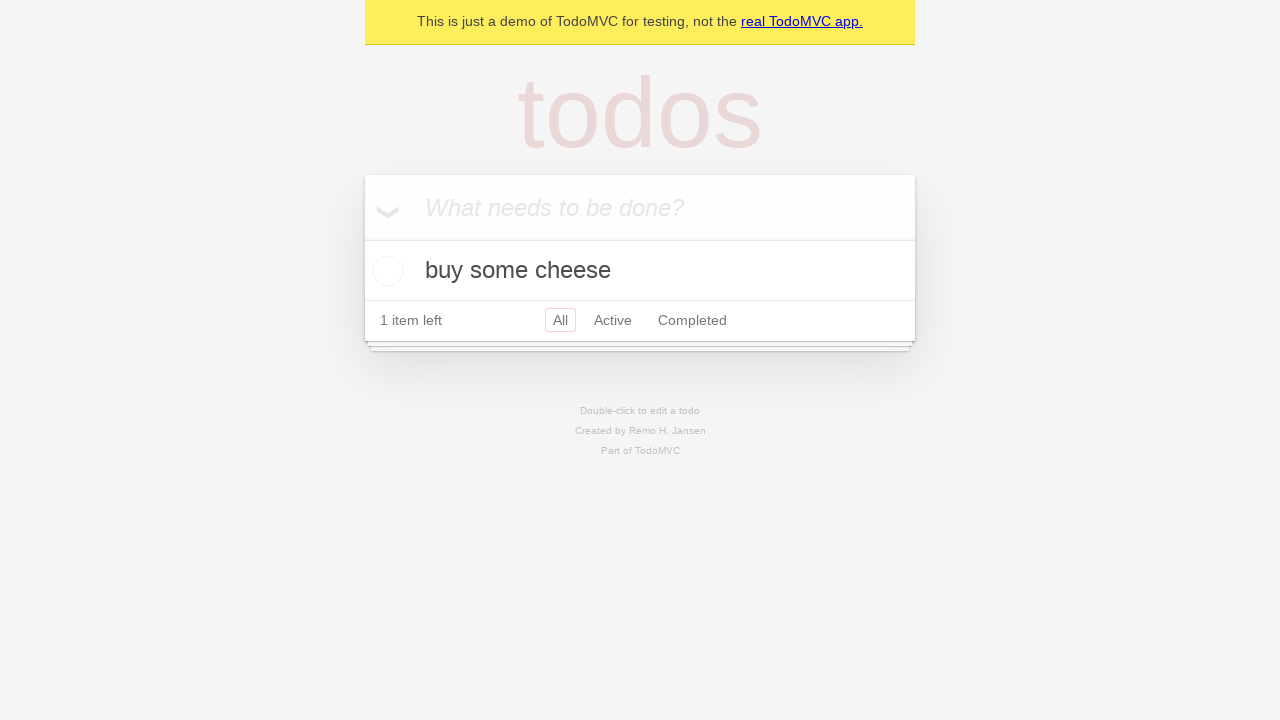

Filled todo input with 'feed the cat' on internal:attr=[placeholder="What needs to be done?"i]
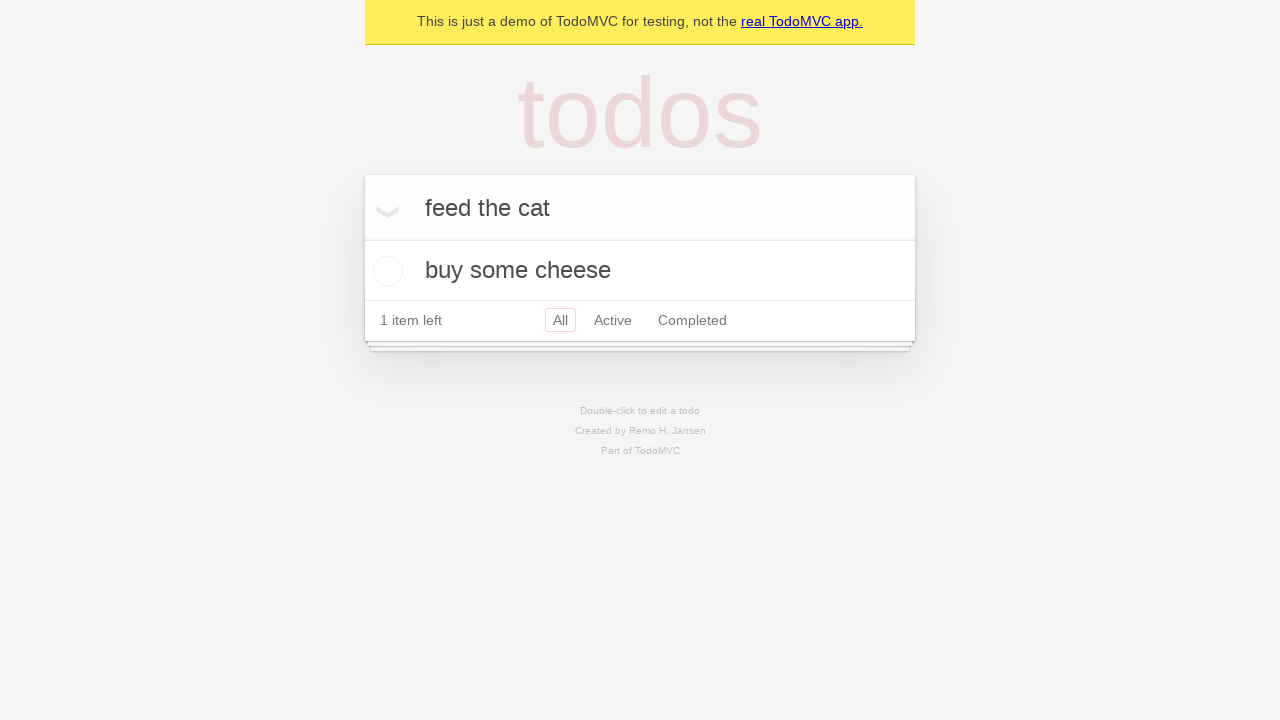

Pressed Enter to create second todo on internal:attr=[placeholder="What needs to be done?"i]
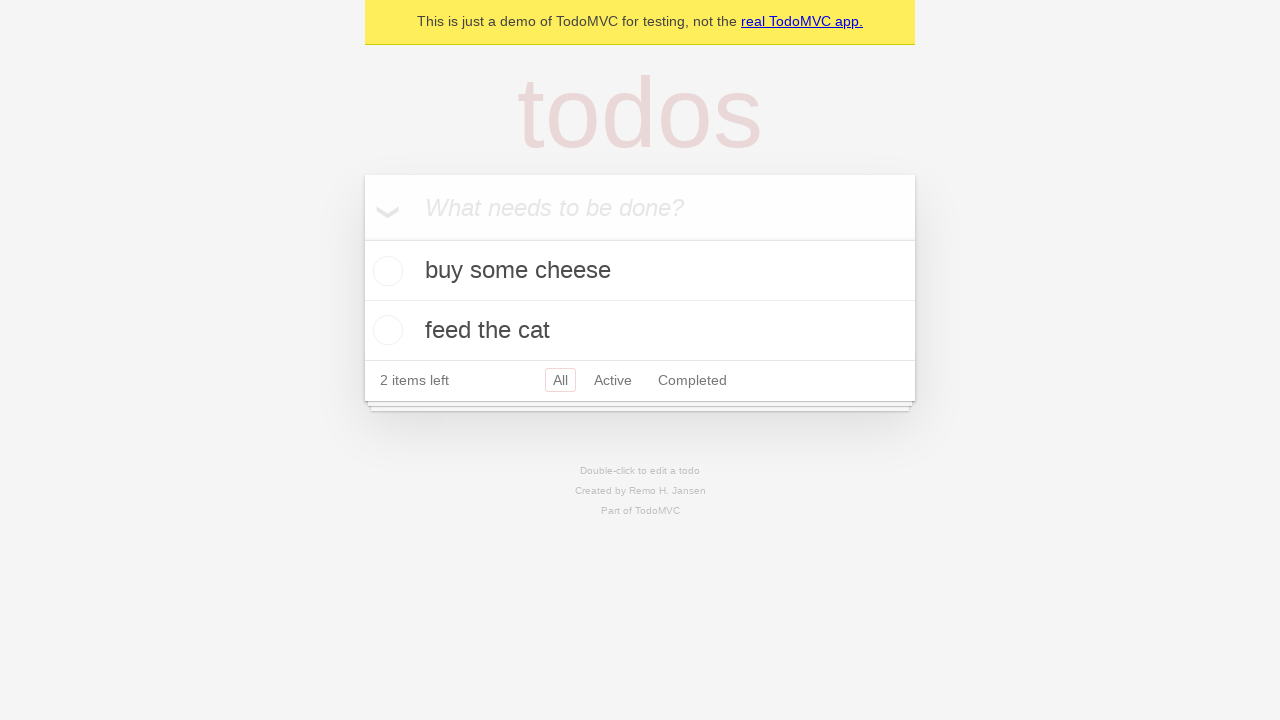

Filled todo input with 'book a doctors appointment' on internal:attr=[placeholder="What needs to be done?"i]
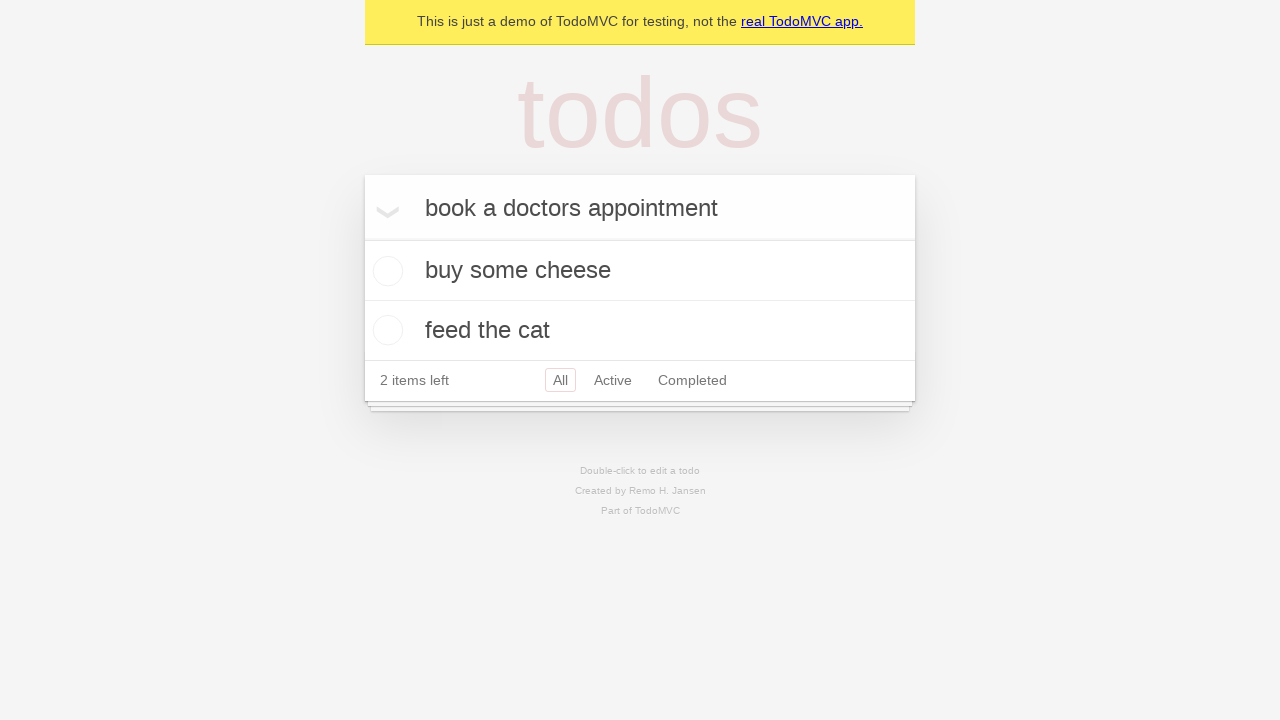

Pressed Enter to create third todo on internal:attr=[placeholder="What needs to be done?"i]
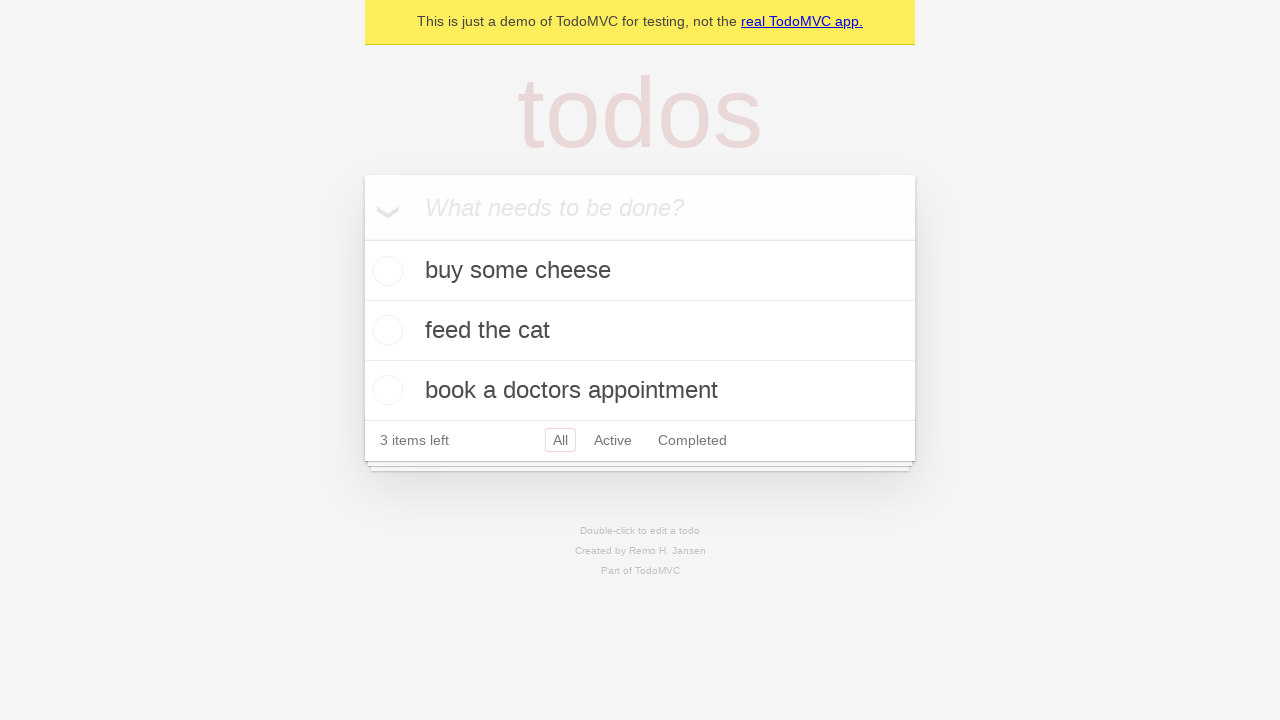

Double-clicked second todo to enter edit mode at (640, 331) on internal:testid=[data-testid="todo-item"s] >> nth=1
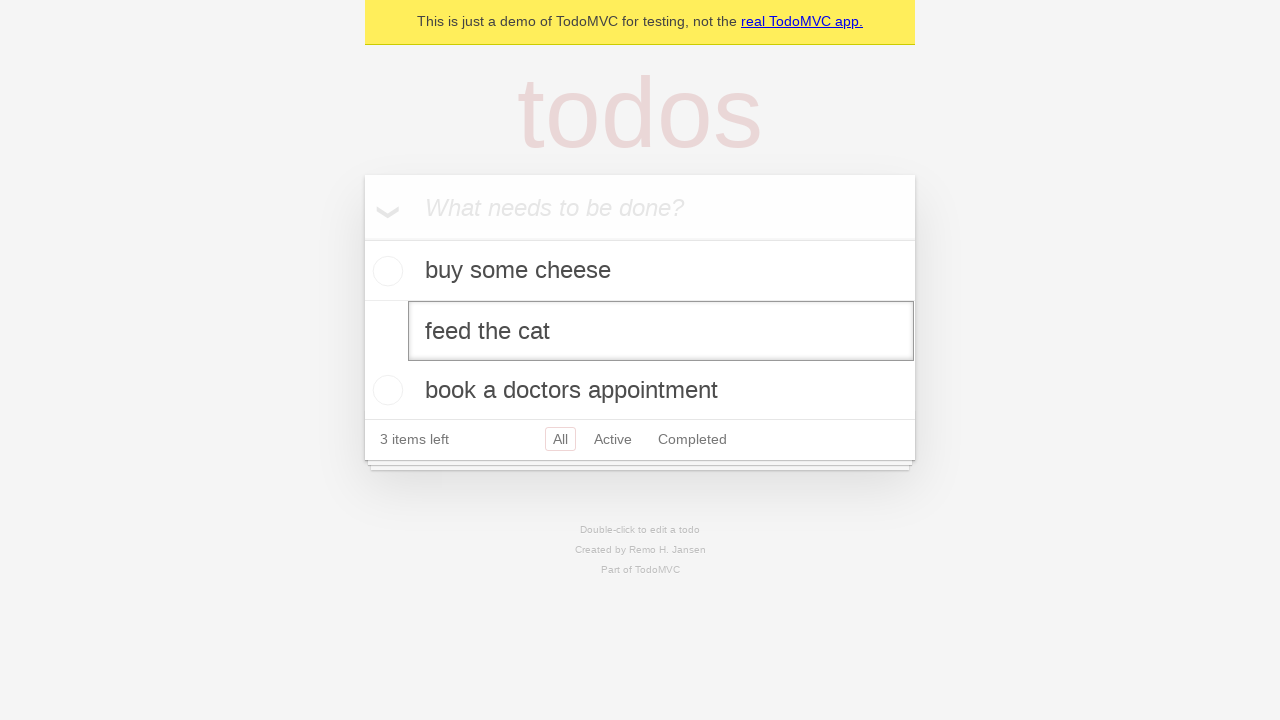

Filled edit textbox with 'buy some sausages' on internal:testid=[data-testid="todo-item"s] >> nth=1 >> internal:role=textbox[nam
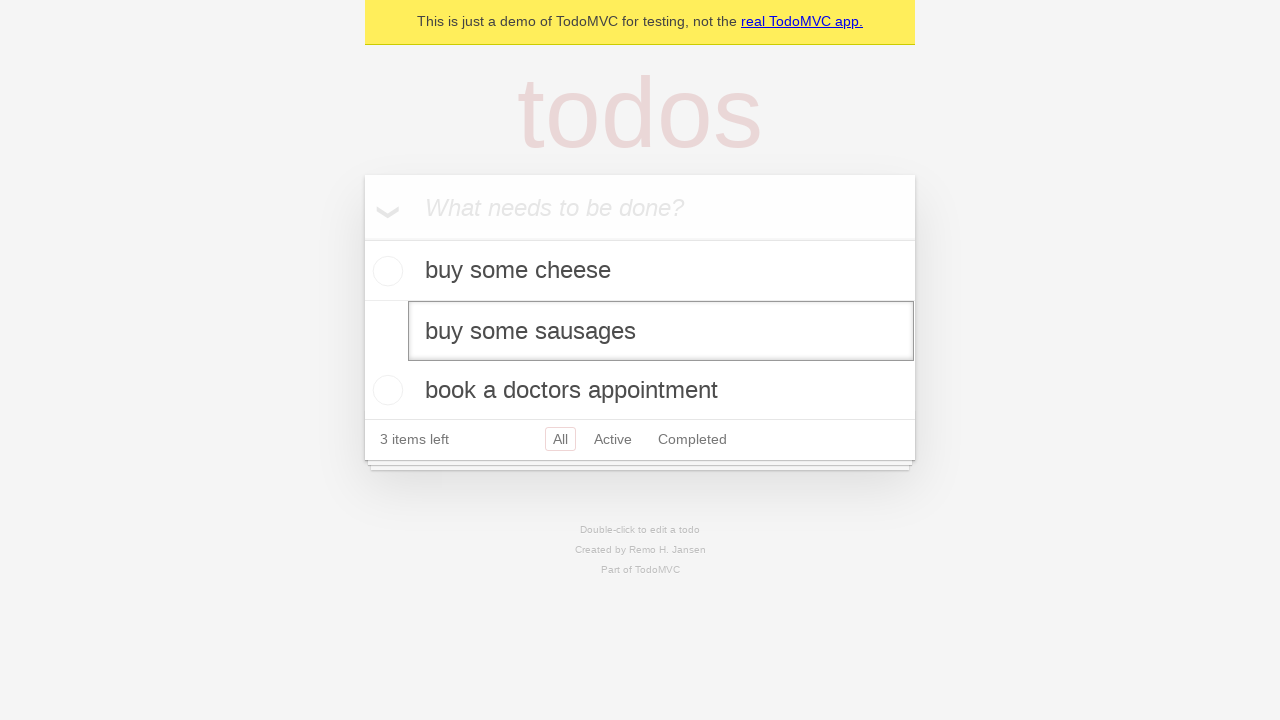

Pressed Escape to cancel edit and verify changes were not saved on internal:testid=[data-testid="todo-item"s] >> nth=1 >> internal:role=textbox[nam
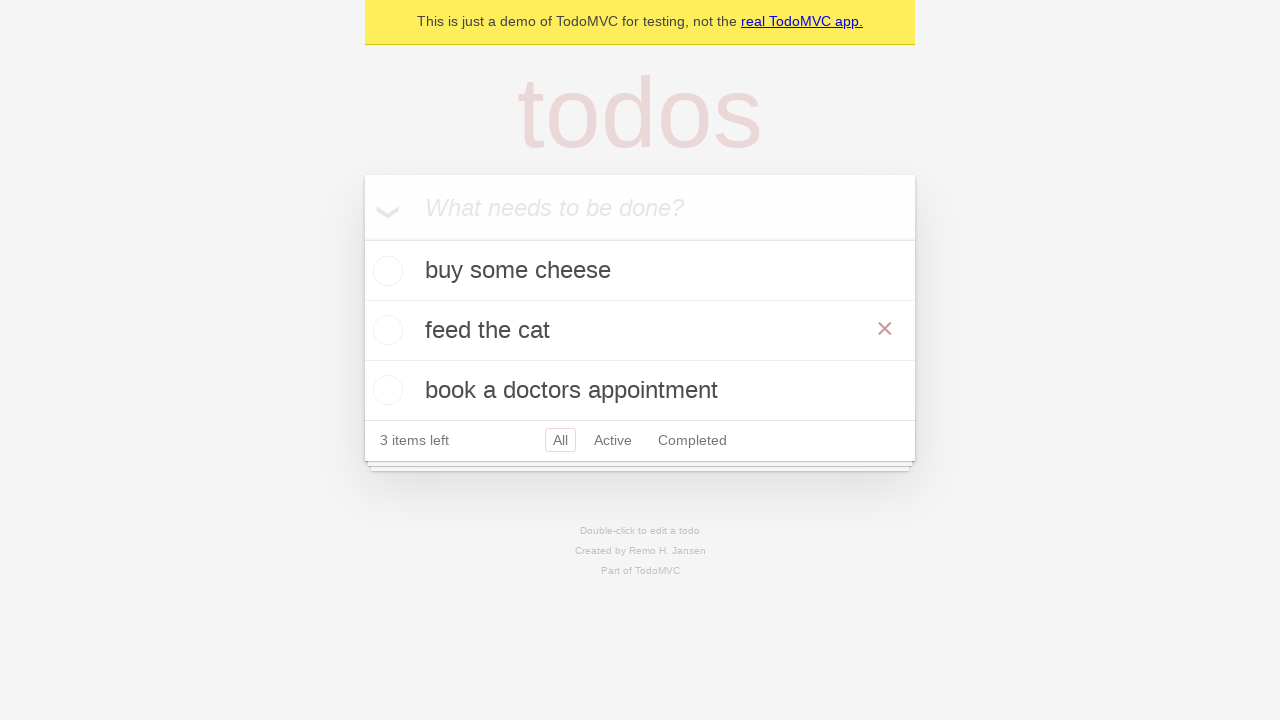

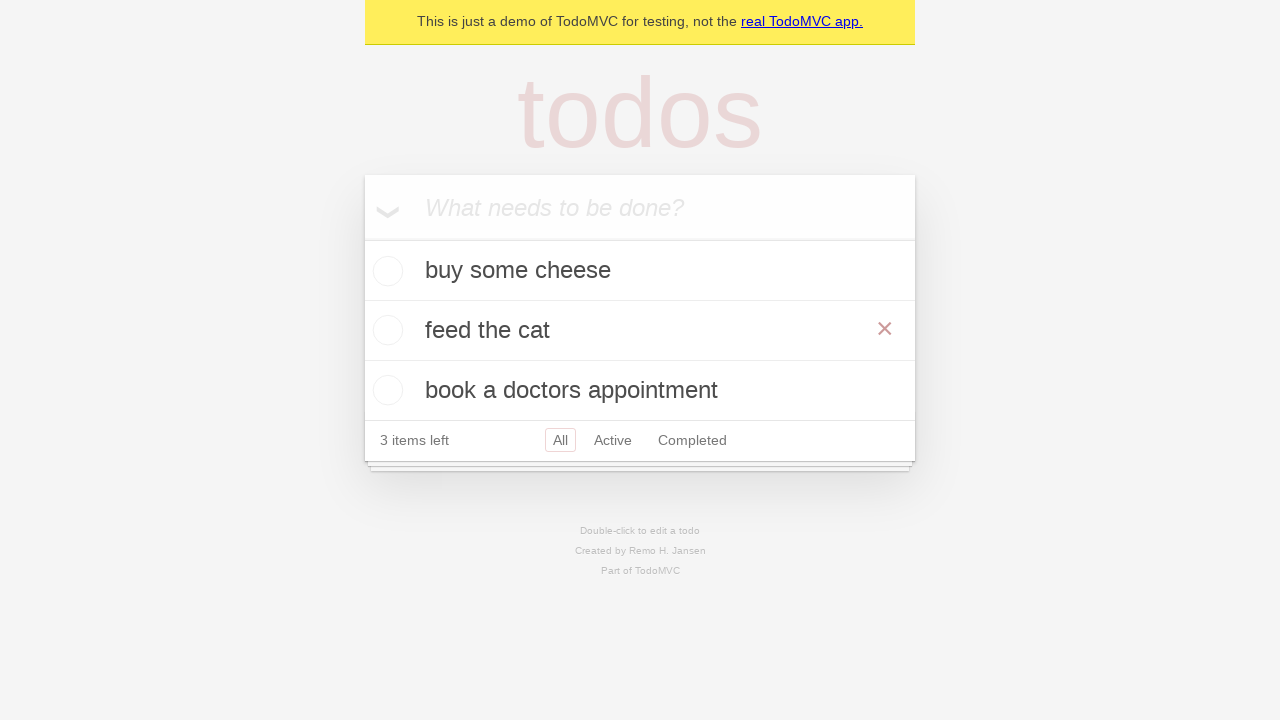